Tests web table interaction by reading table headers, rows, and clicking a checkbox in a specific row based on text matching

Starting URL: https://letcode.in/table

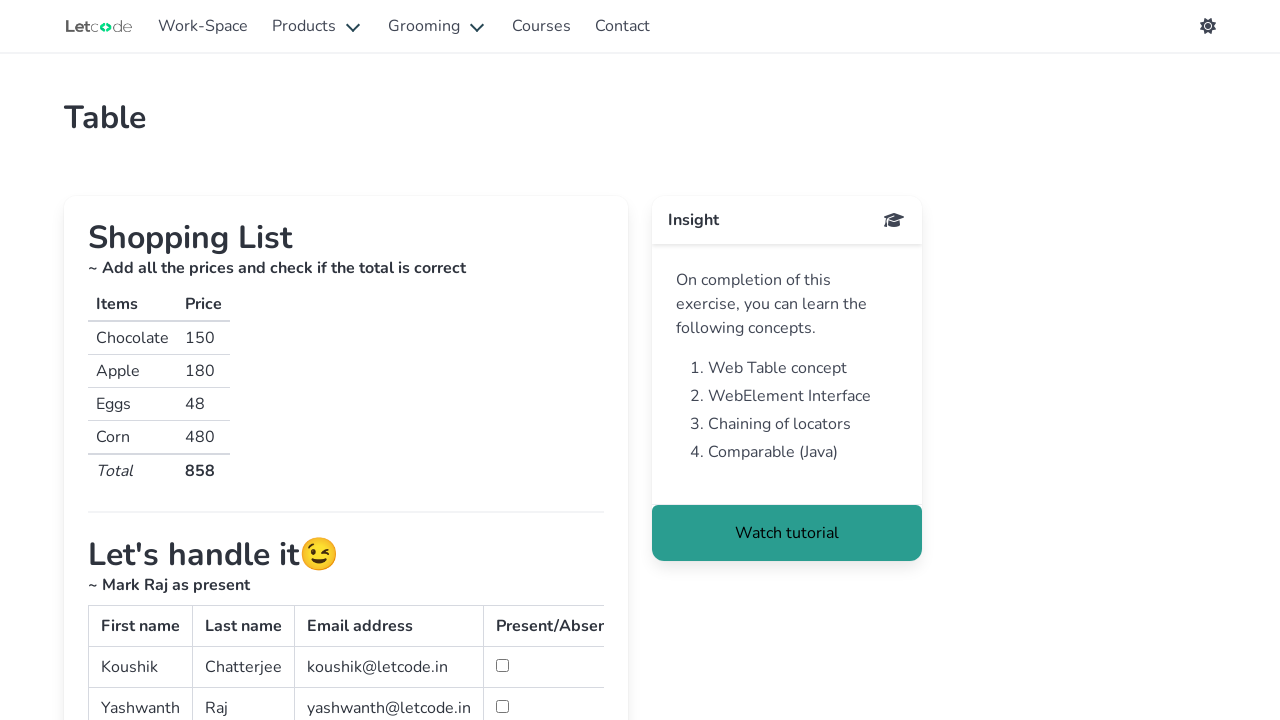

Located web table element with ID 'simpletable'
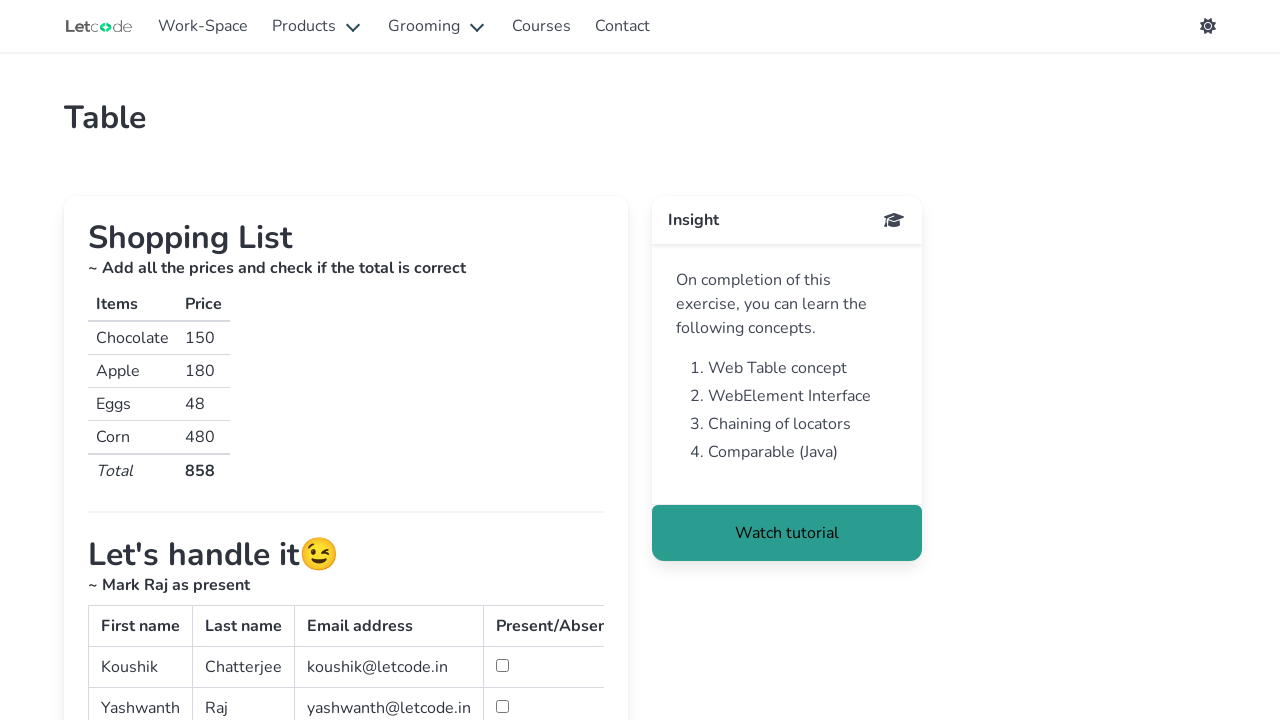

Retrieved all table headers
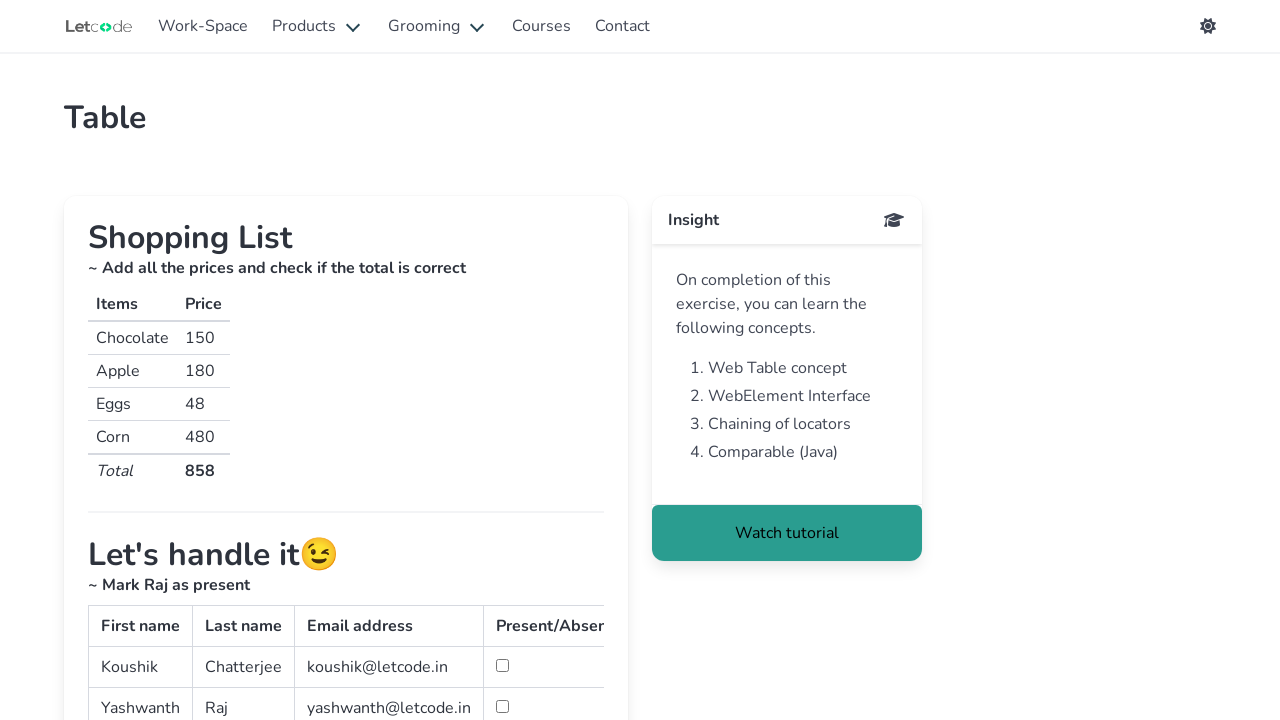

Read table header: First name
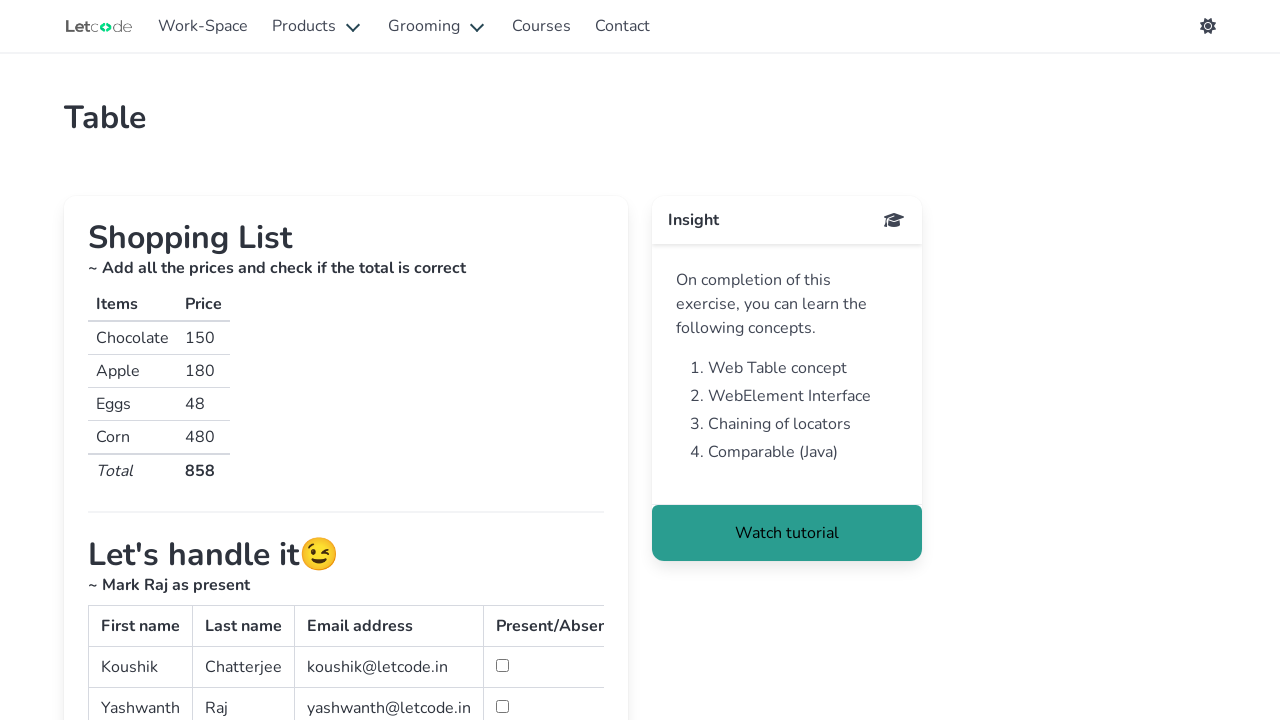

Read table header: Last name
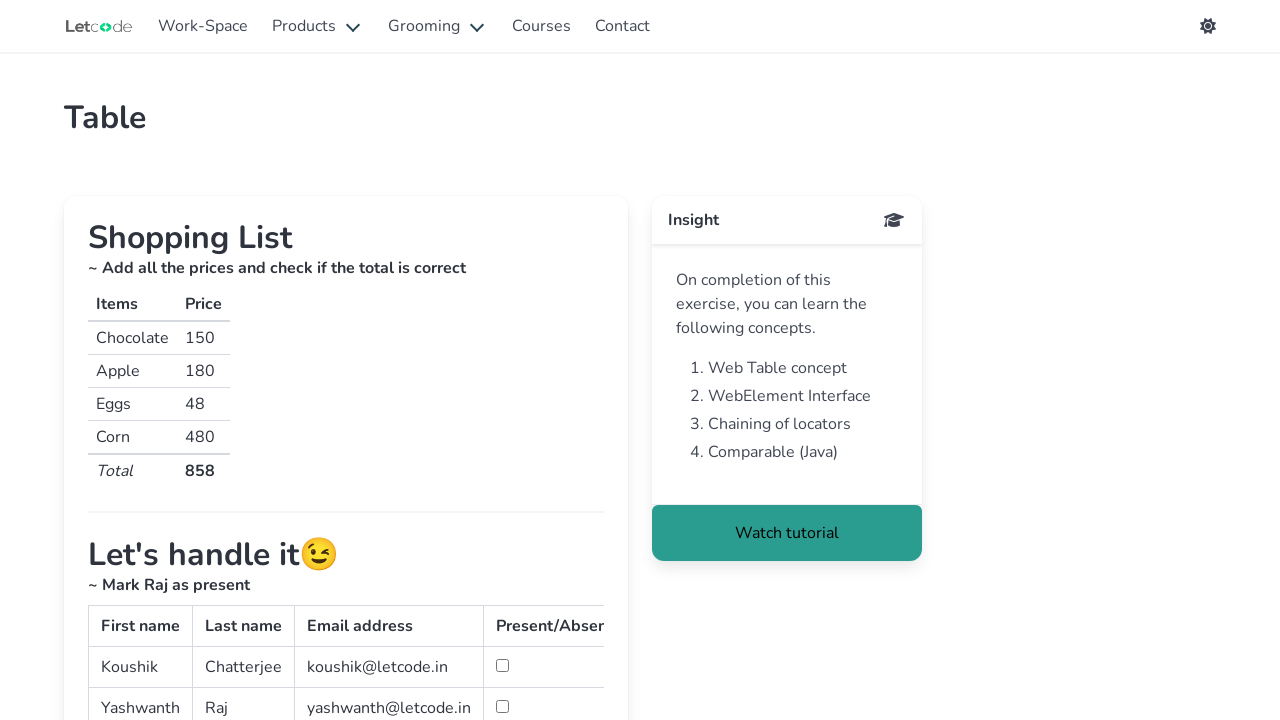

Read table header: Email address
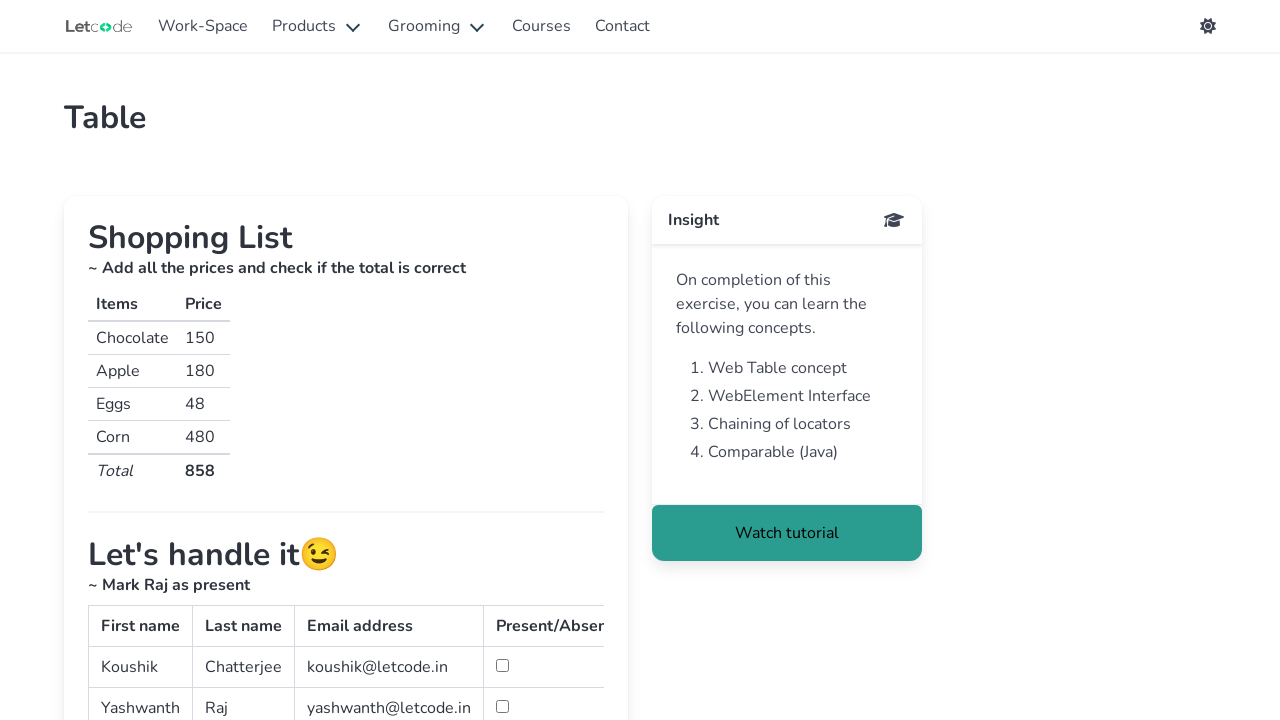

Read table header: Present/Absent
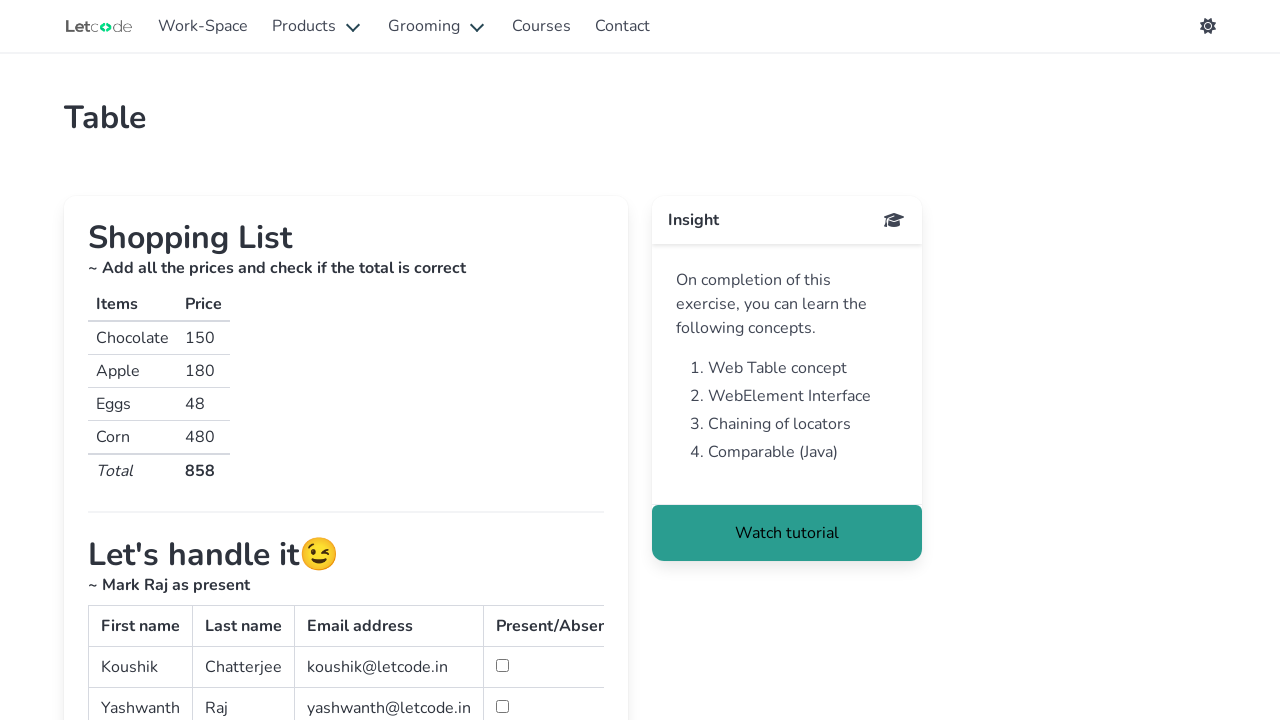

Retrieved all table body rows
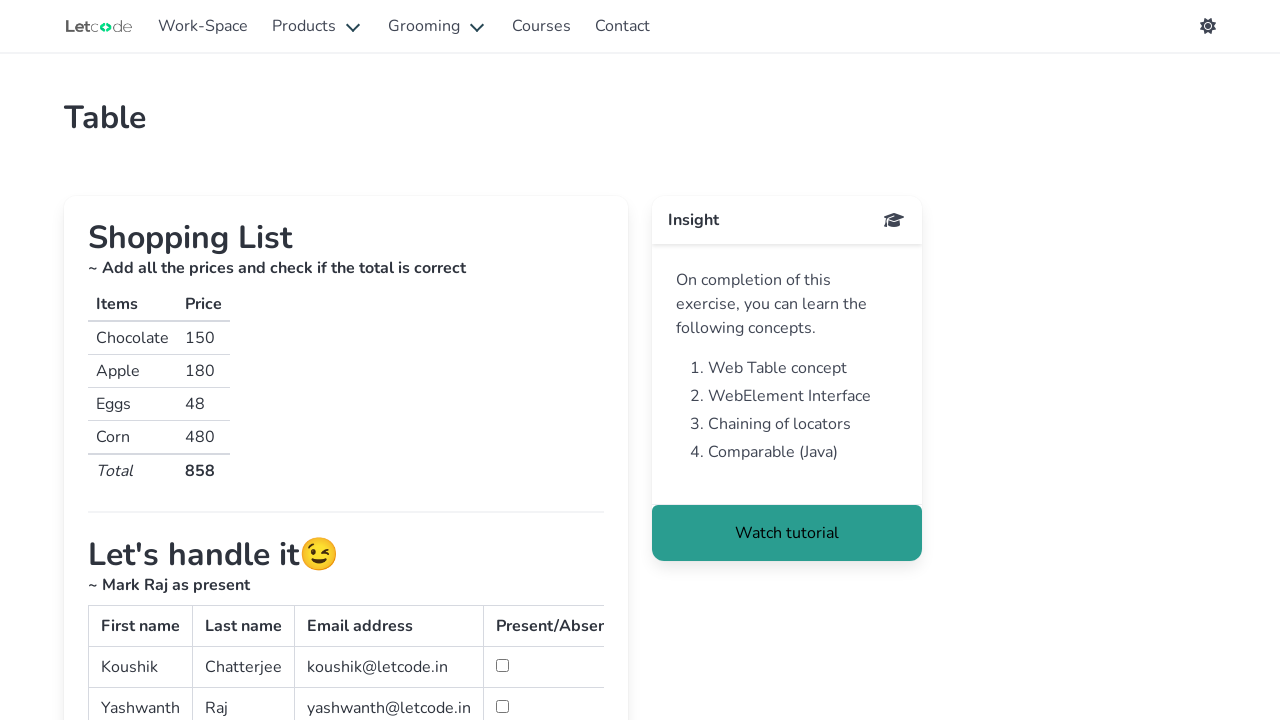

Counted table rows: 3 rows found
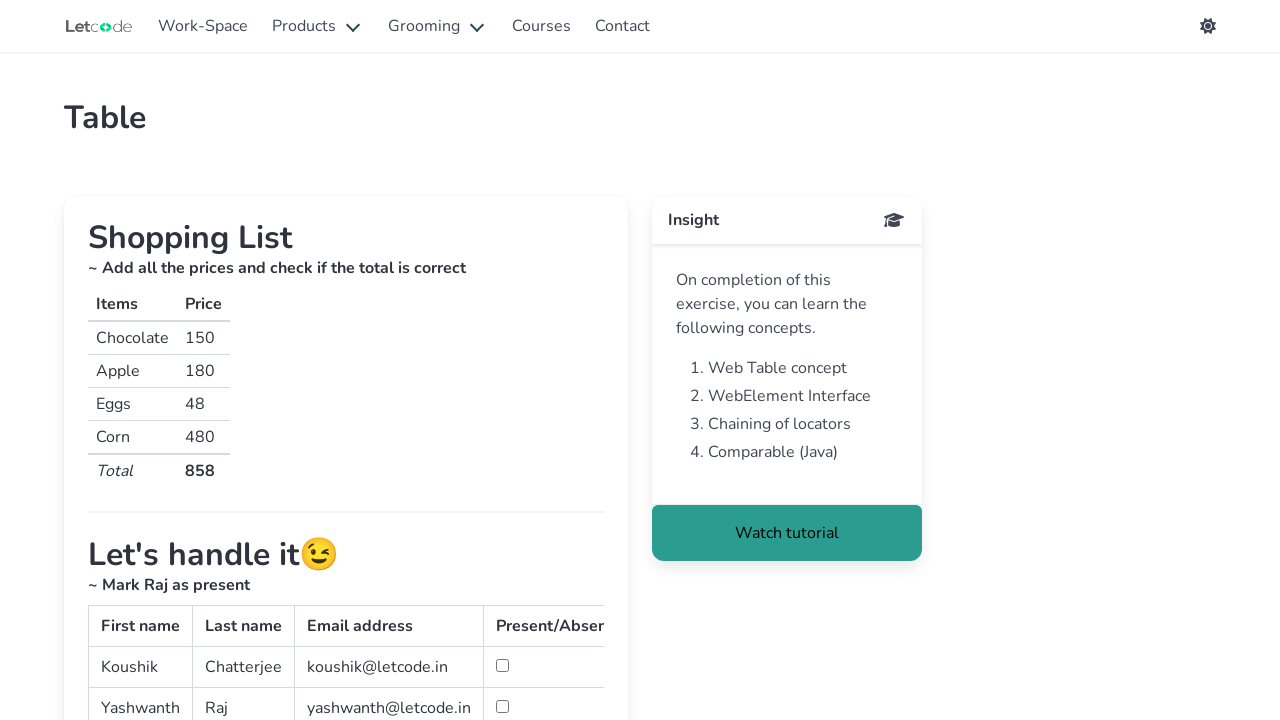

Row count verification PASSED - 3 rows as expected
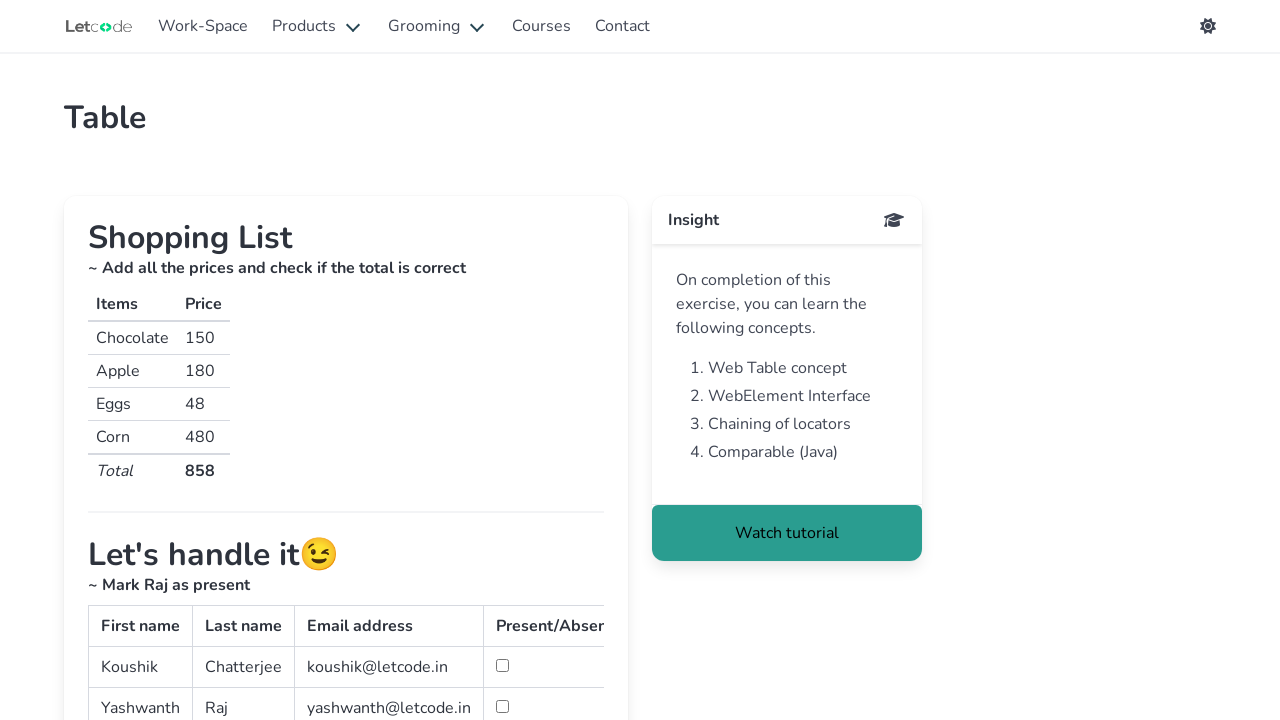

Read first column value: Koushik
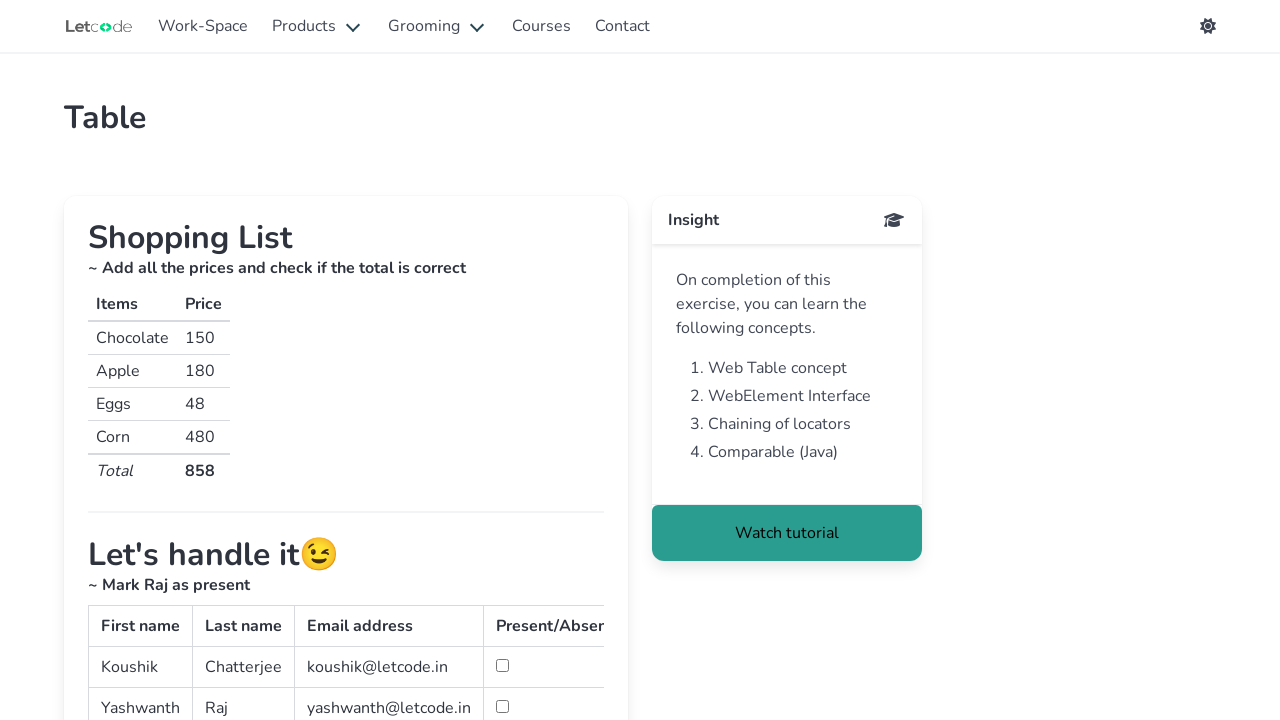

Read first column value: Yashwanth
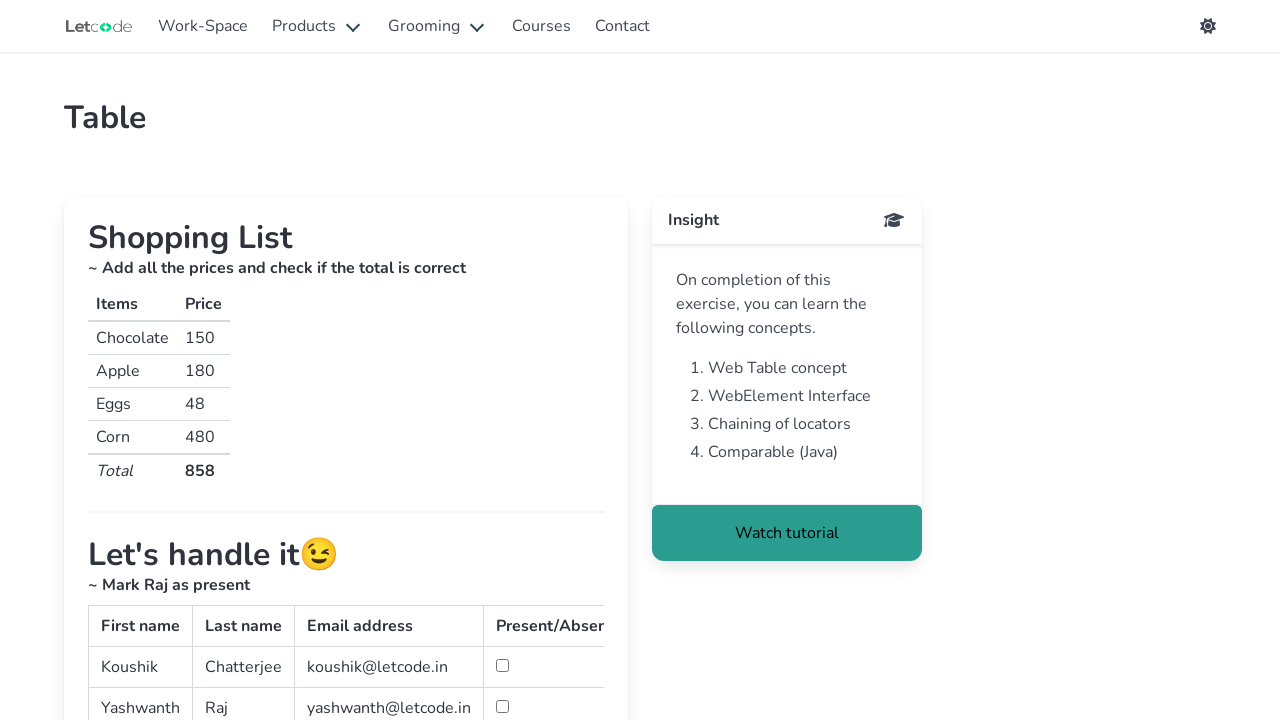

Read first column value: Iron
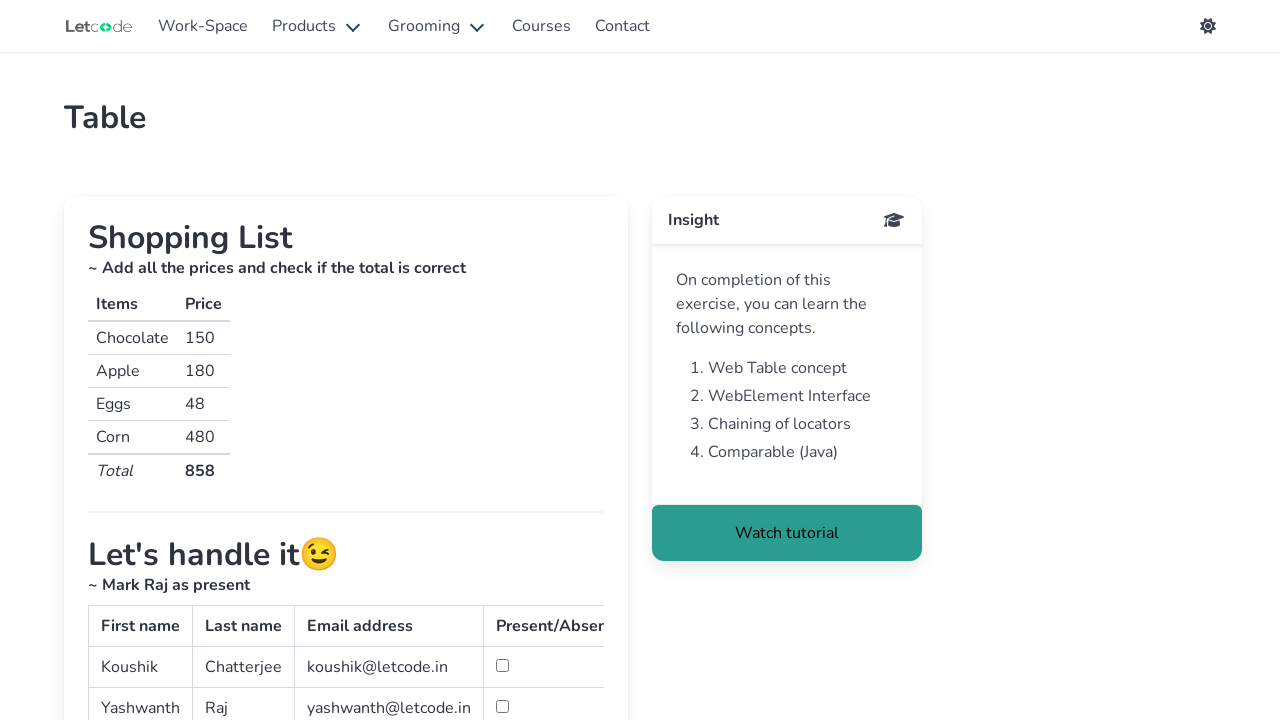

Retrieved cells from row 1
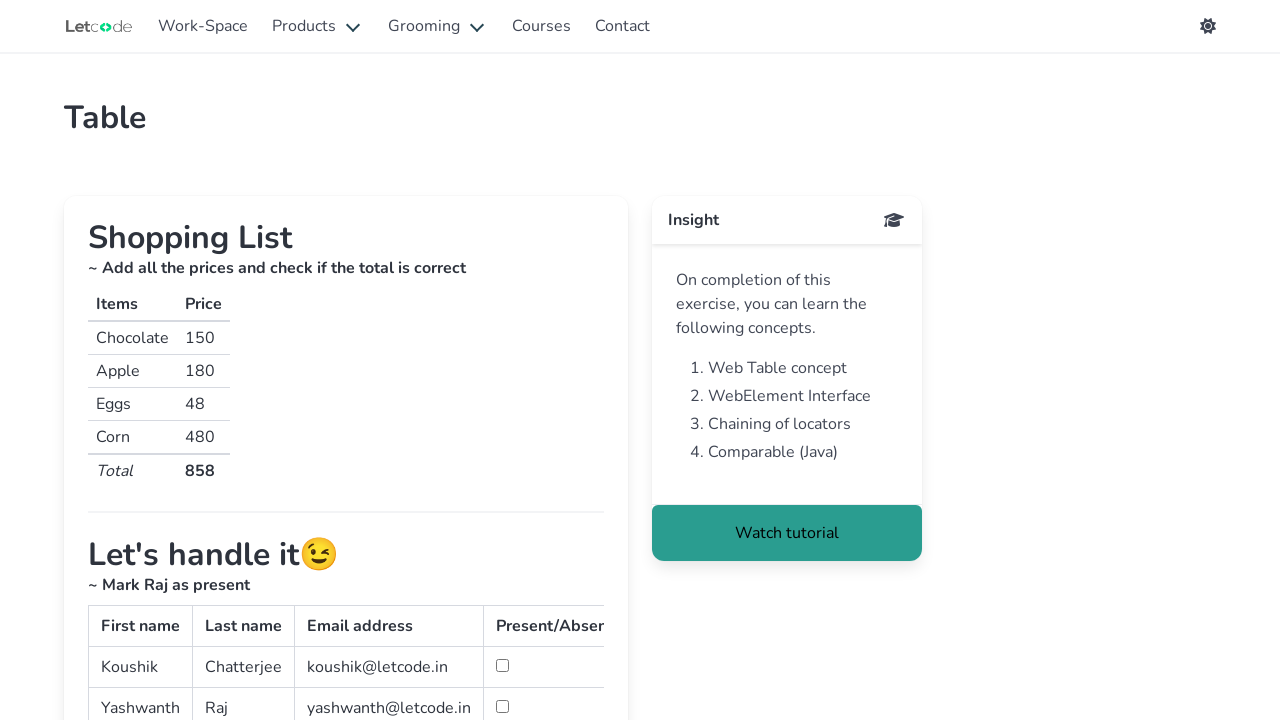

Read second column value: Chatterjee
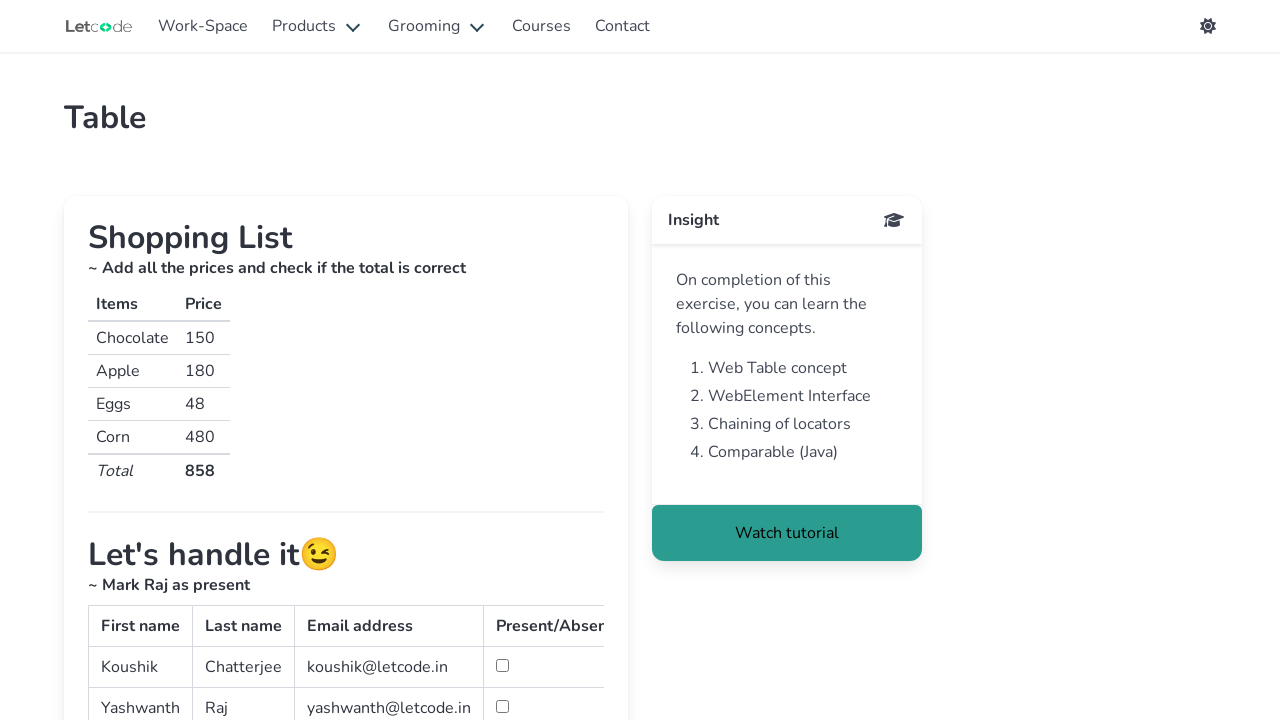

Retrieved cells from row 2
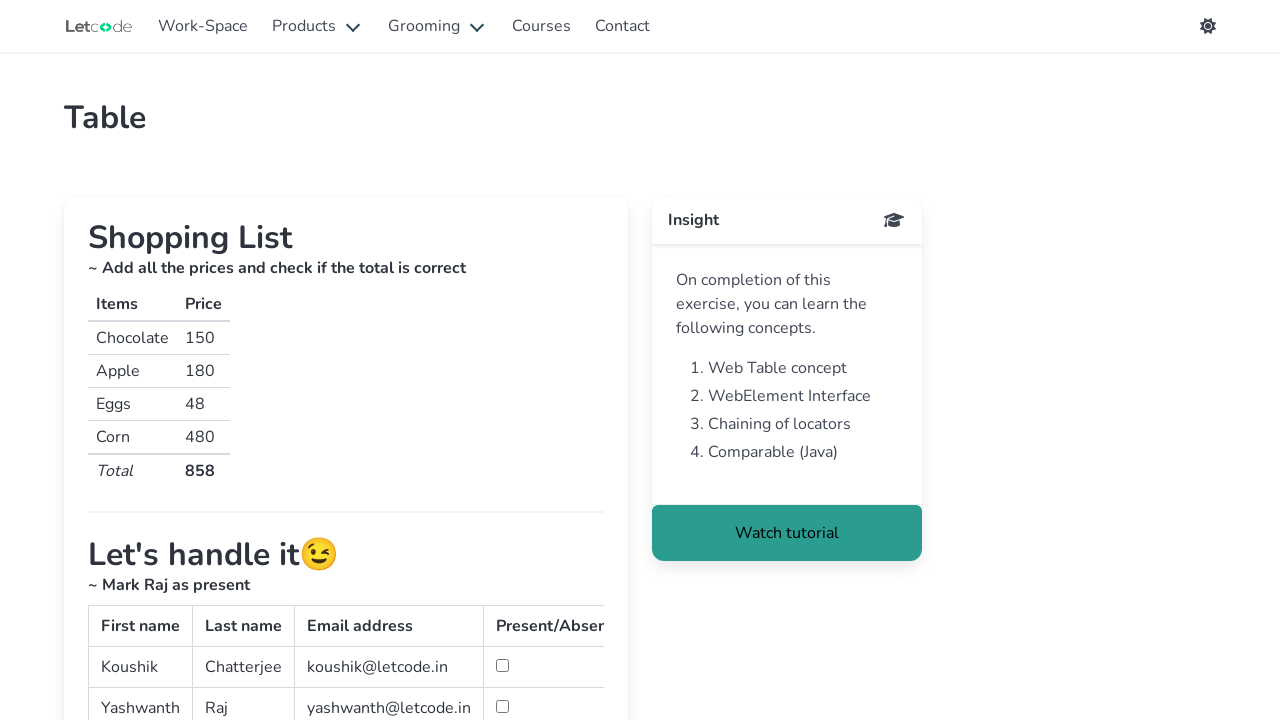

Read second column value: Raj
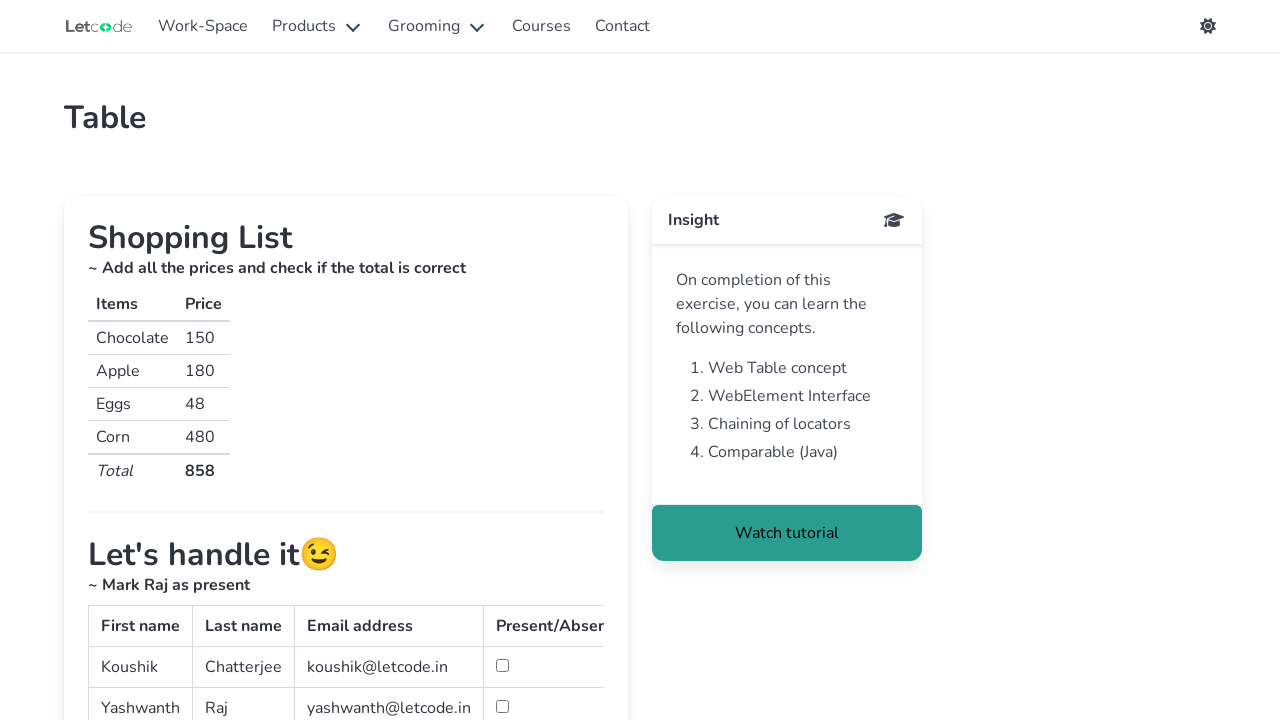

Clicked checkbox in row containing 'Raj' in second column at (502, 706) on #simpletable >> tbody tr >> nth=1 >> td >> nth=3 >> input
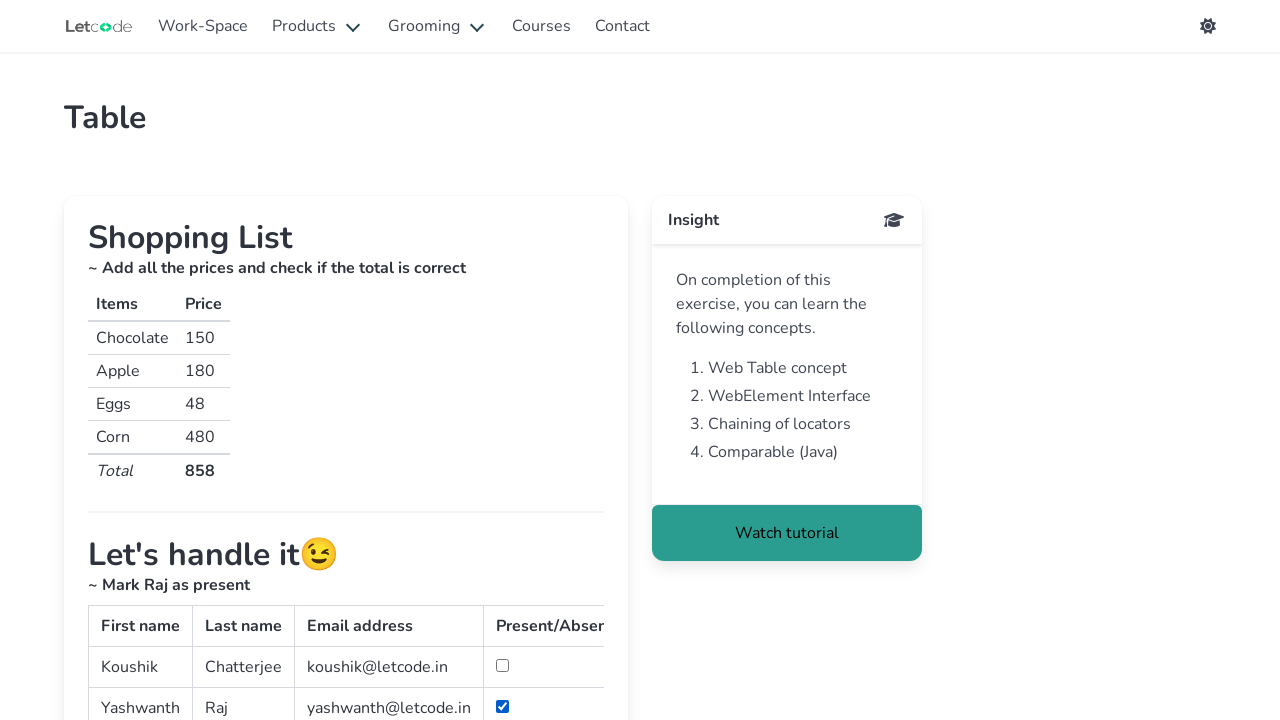

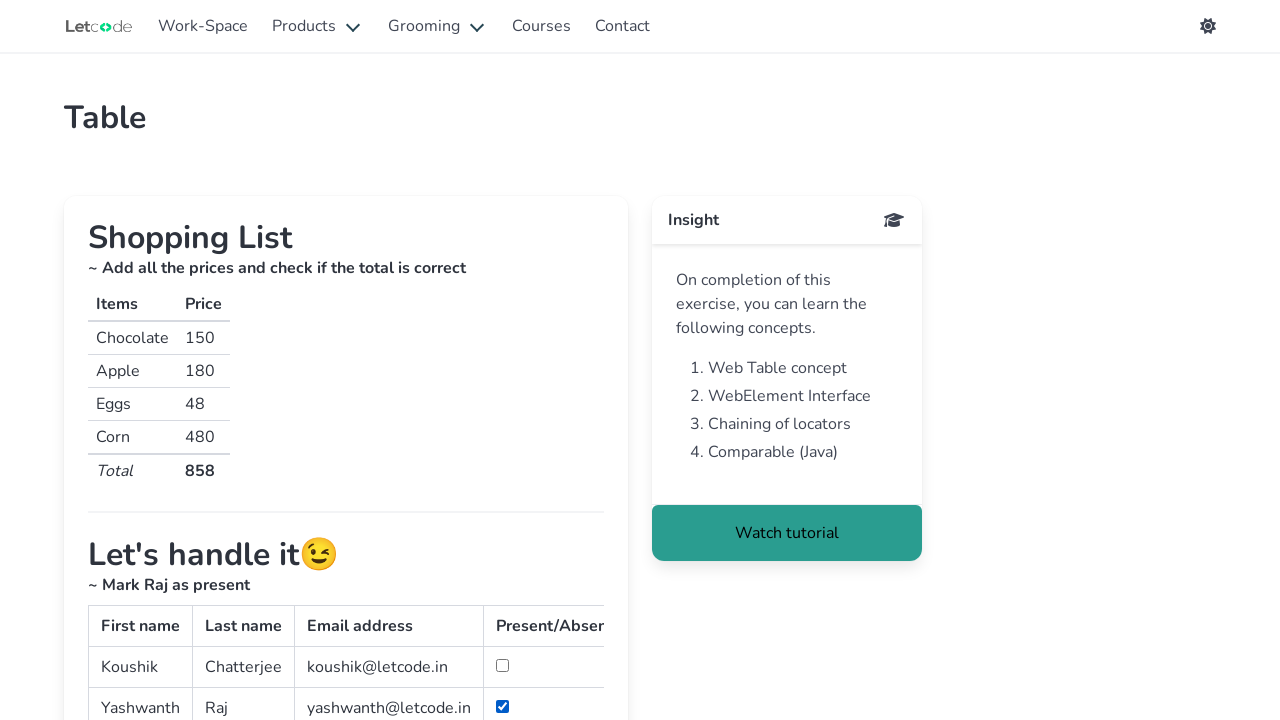